Tests implicit wait functionality by waiting for a button that becomes visible after 5 seconds and verifying its text

Starting URL: https://demoqa.com/dynamic-properties

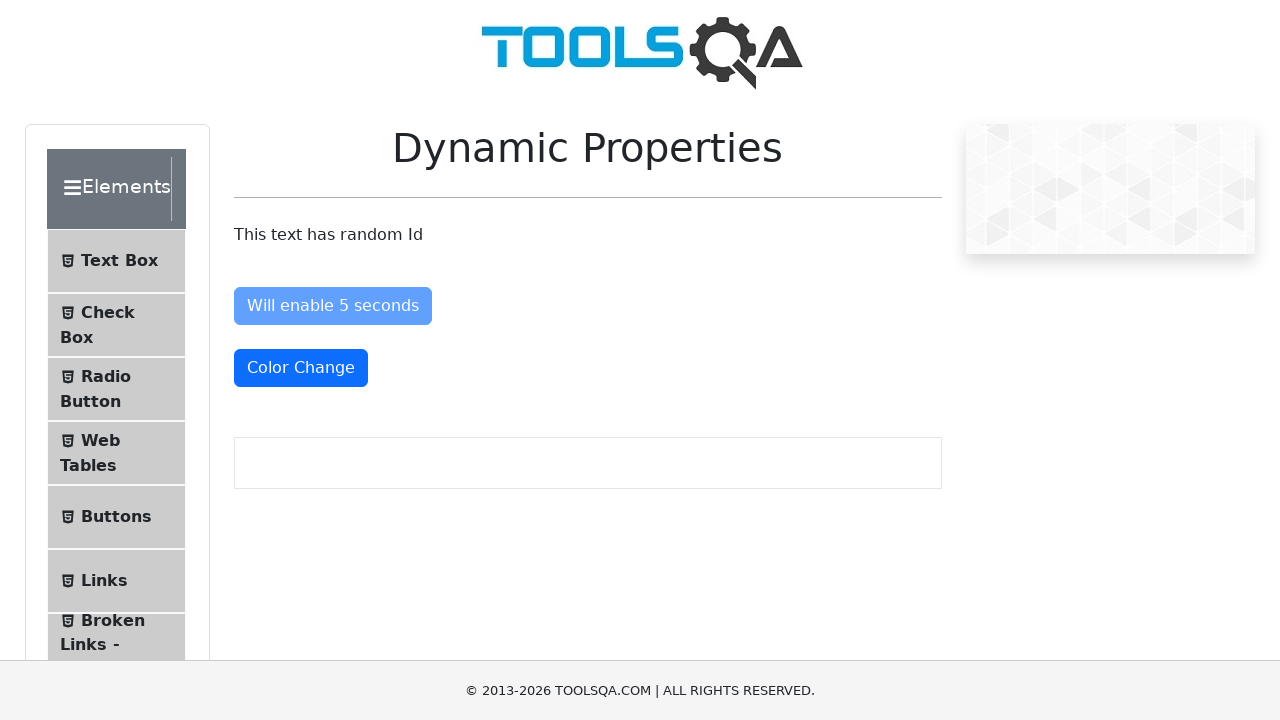

Waited for 'Visible After 5 Seconds' button to appear (timeout: 10000ms)
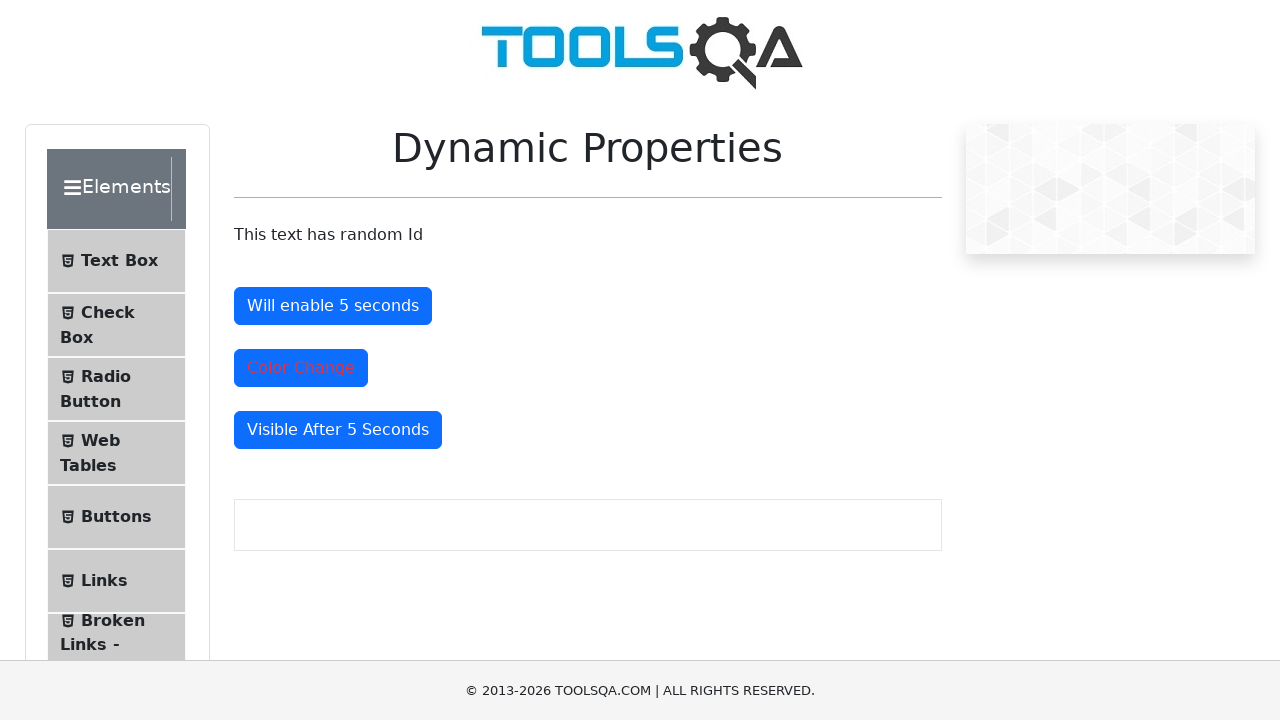

Verified button text content equals 'Visible After 5 Seconds'
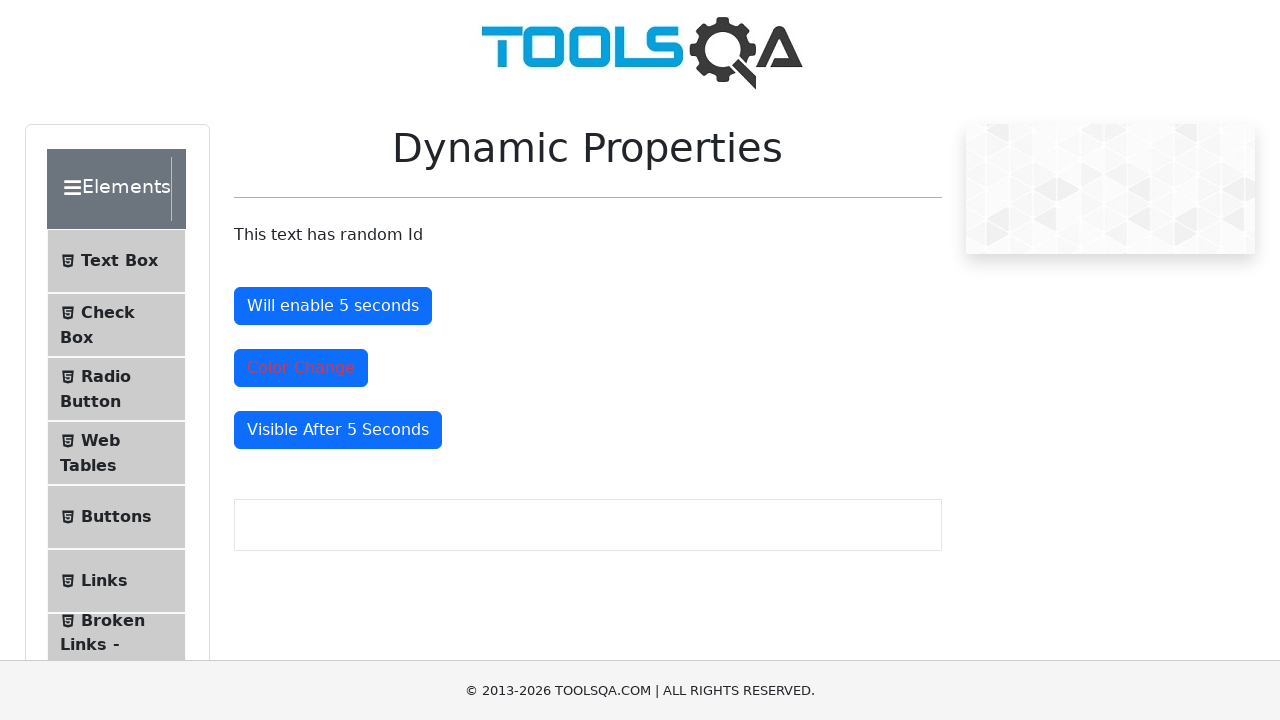

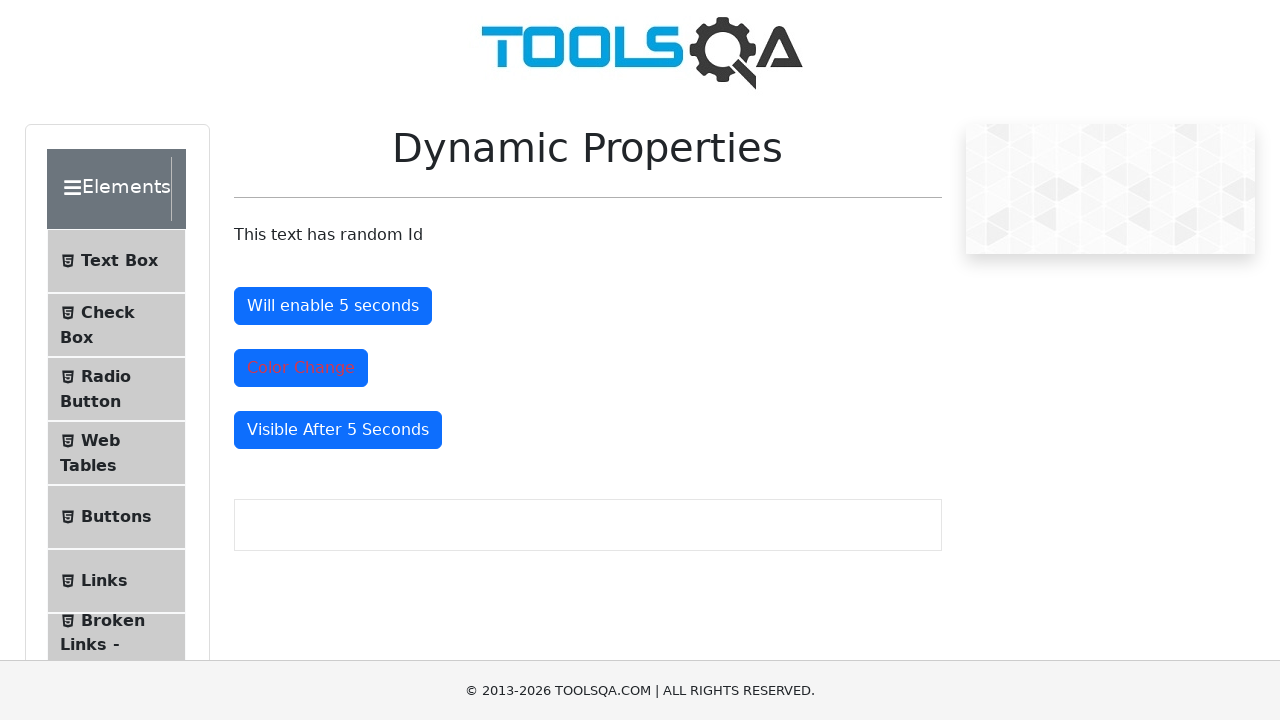